Navigates to an e-commerce demo site, counts the number of links and images on the page, then clicks on a specific product link

Starting URL: https://www.demoblaze.com/index.html

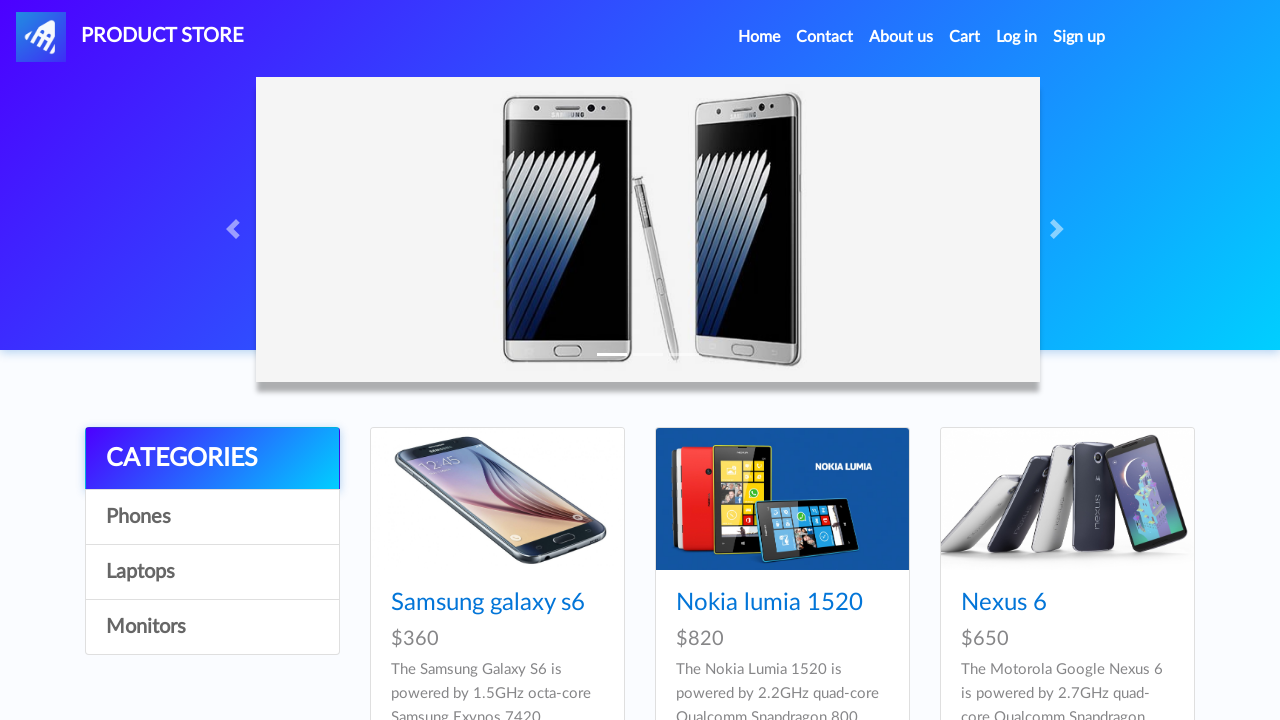

Counted total links on page: 33
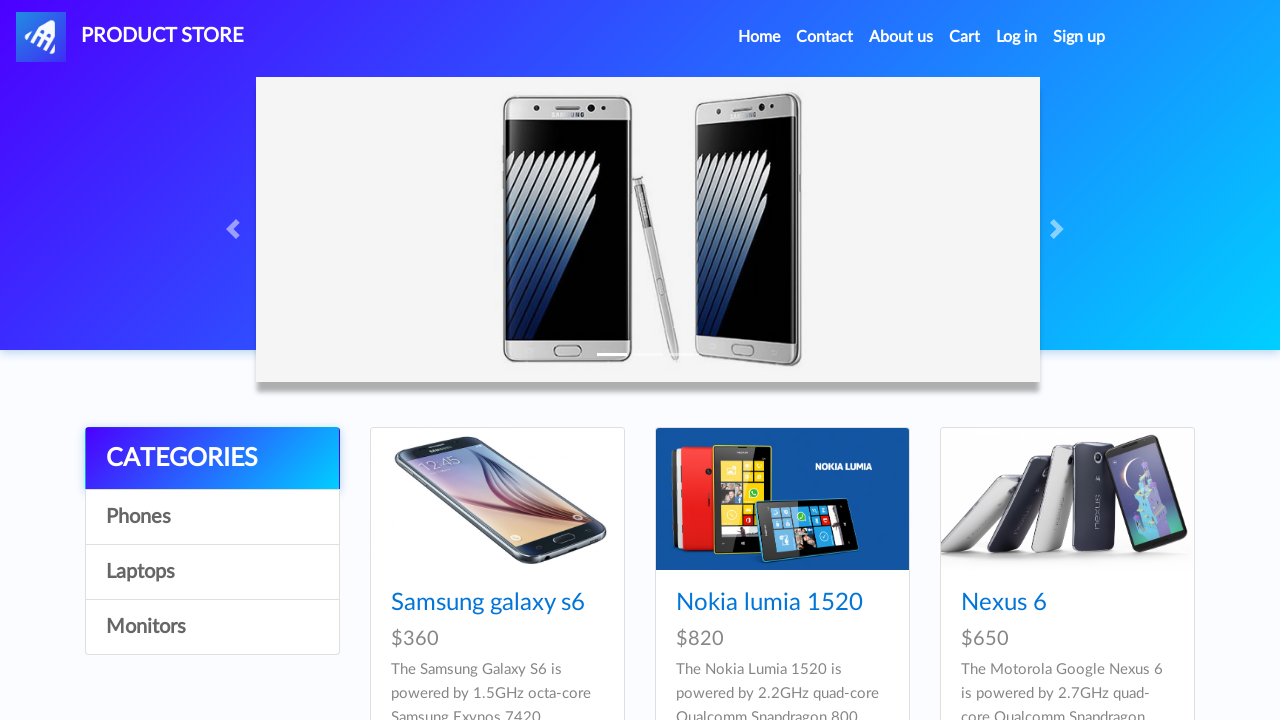

Counted total images on page: 14
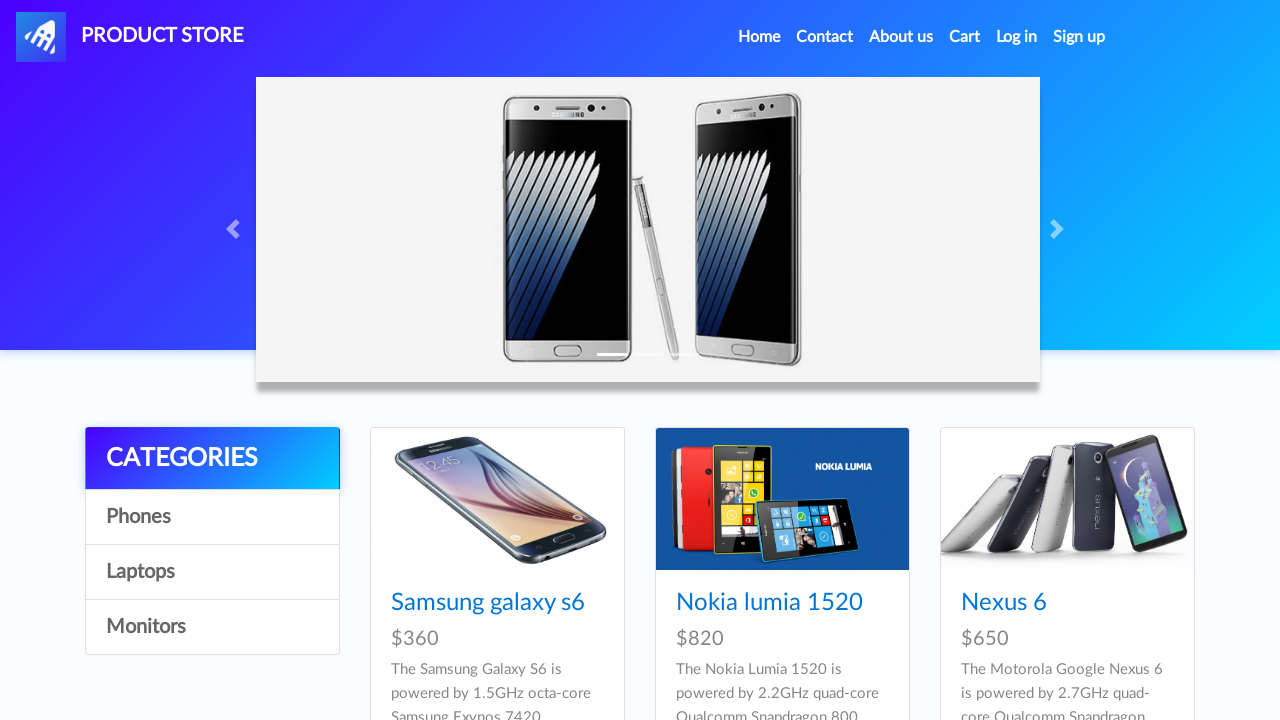

Samsung galaxy s7 product link became visible
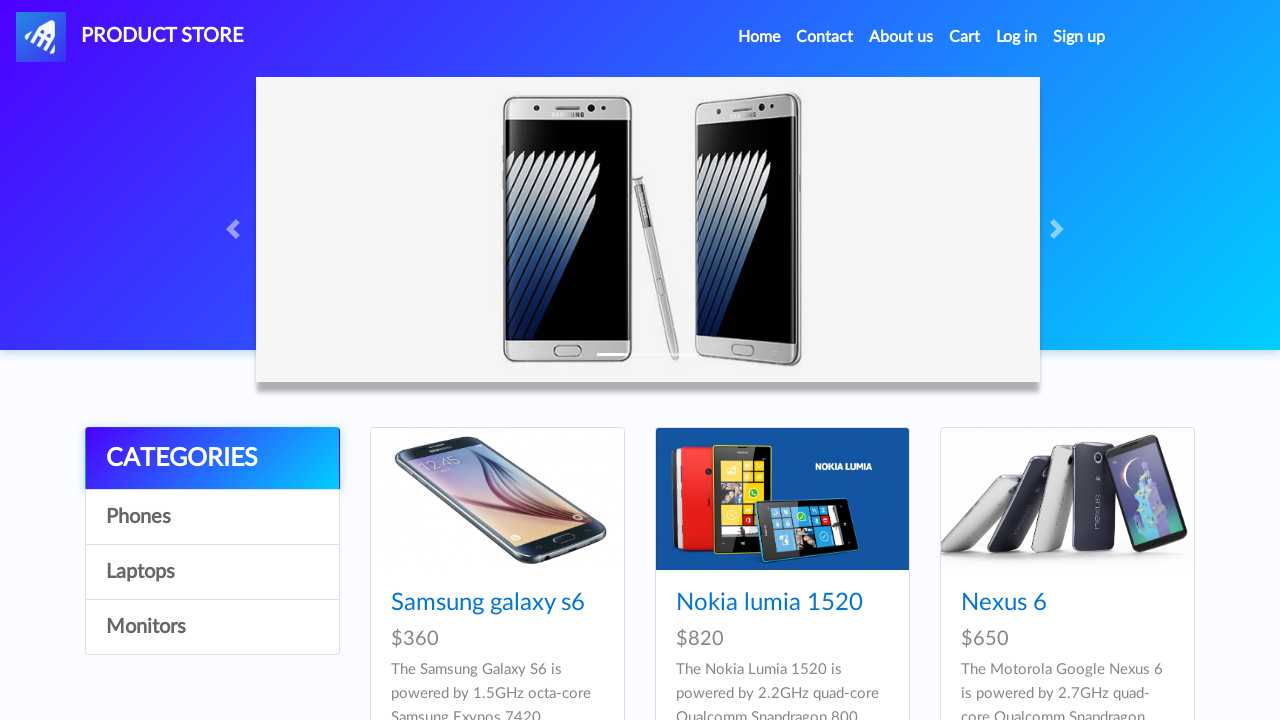

Clicked on Samsung galaxy s7 product link at (488, 361) on a:has-text('Samsung galaxy s7')
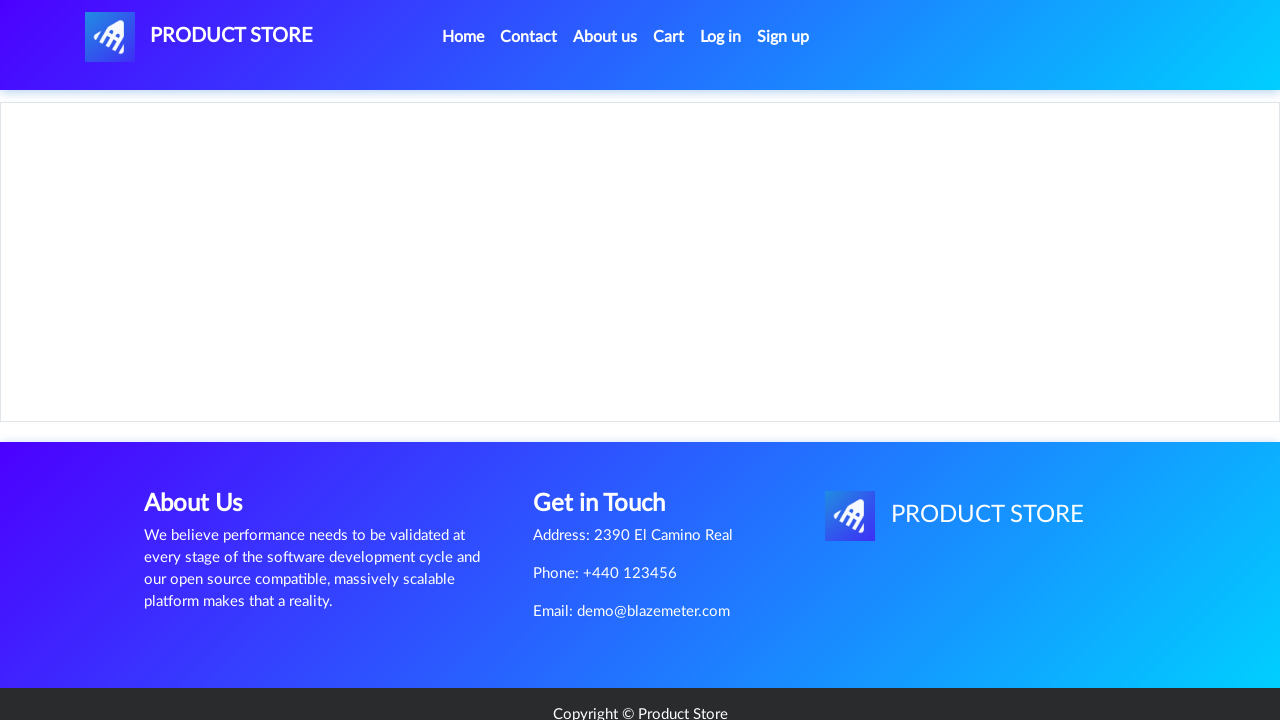

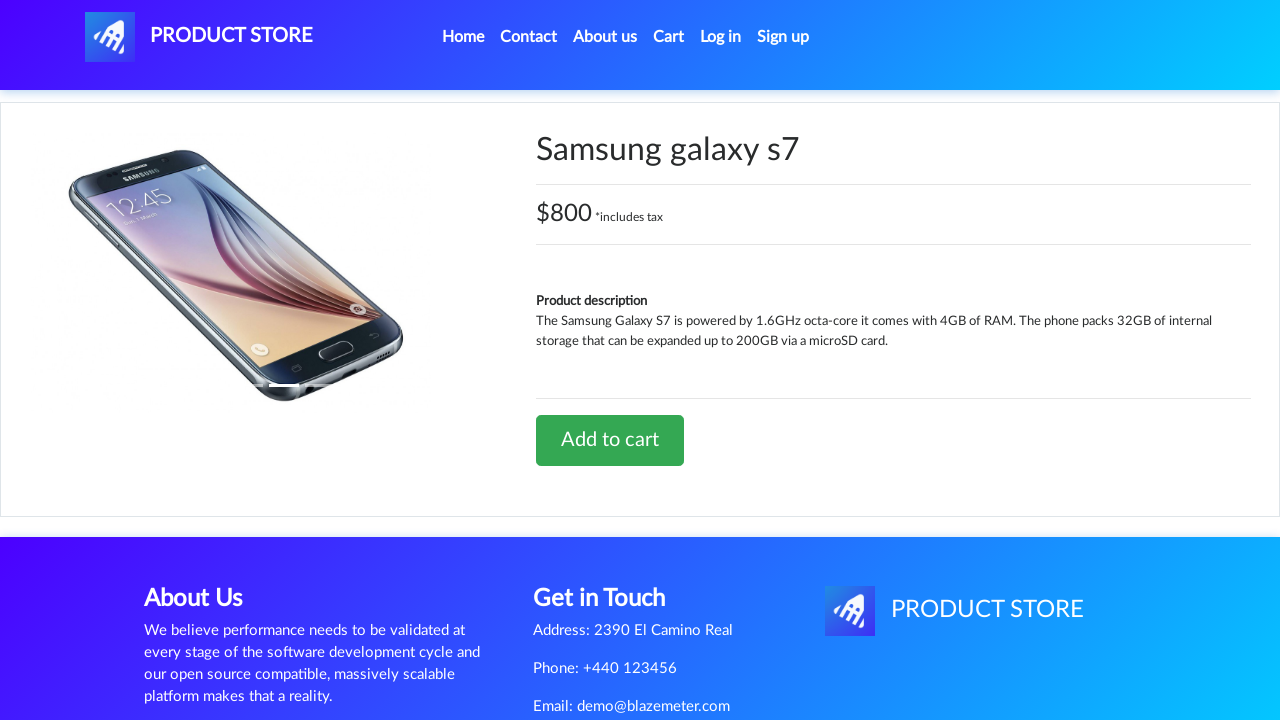